Tests dropdown selection functionality by selecting options from both multi-select and single-select dropdowns using different selection methods

Starting URL: http://omayo.blogspot.com/

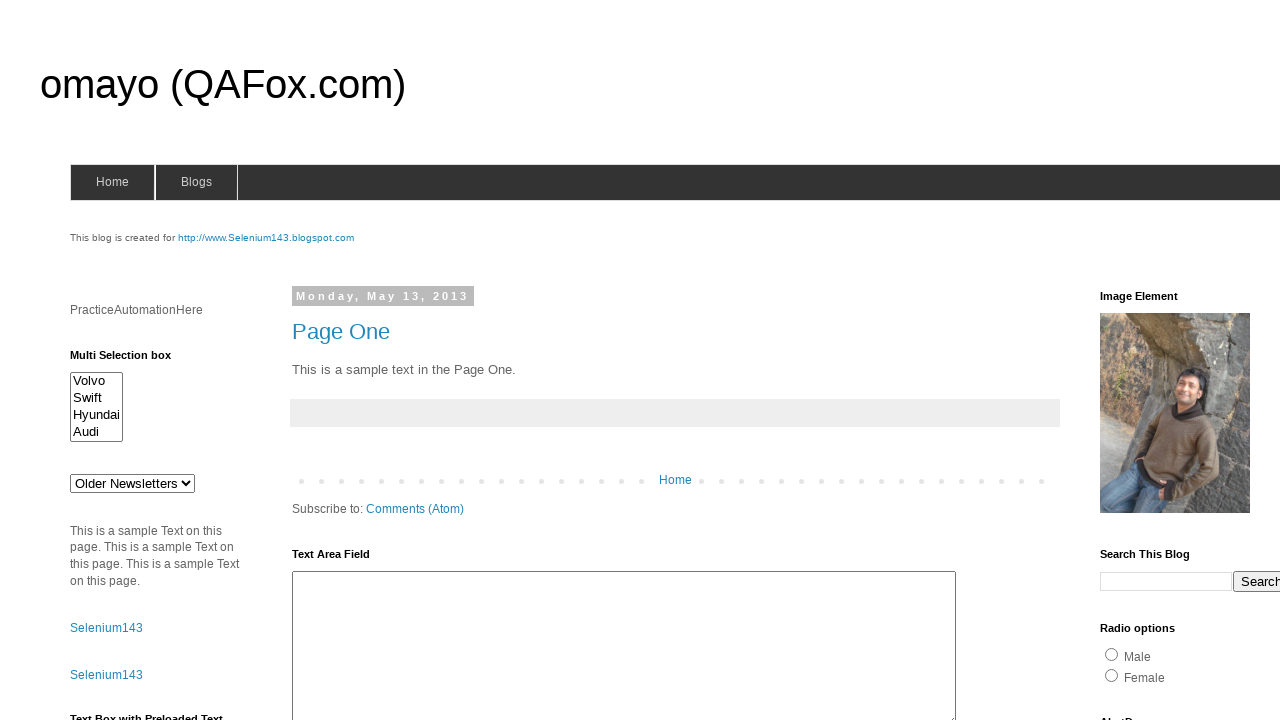

Selected 4th option by index from multi-select dropdown on xpath=//select[@id='multiselect1']
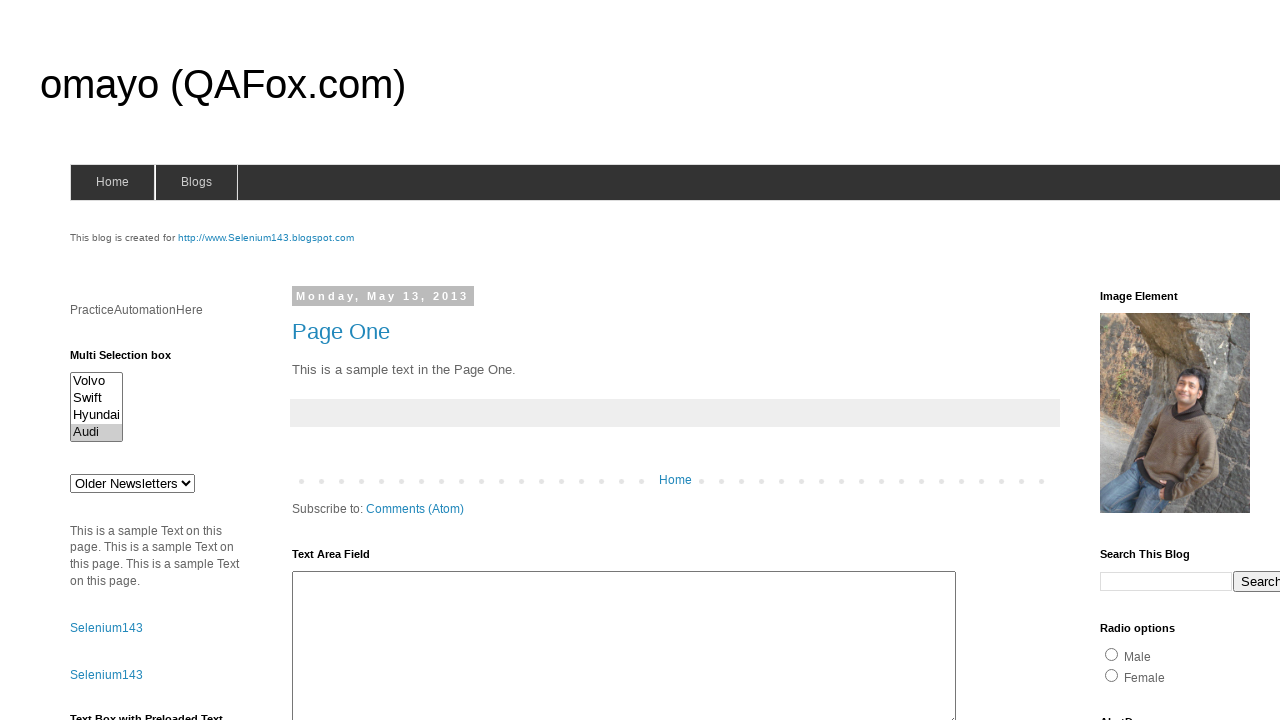

Selected option with value 'swiftx' from multi-select dropdown on xpath=//select[@id='multiselect1']
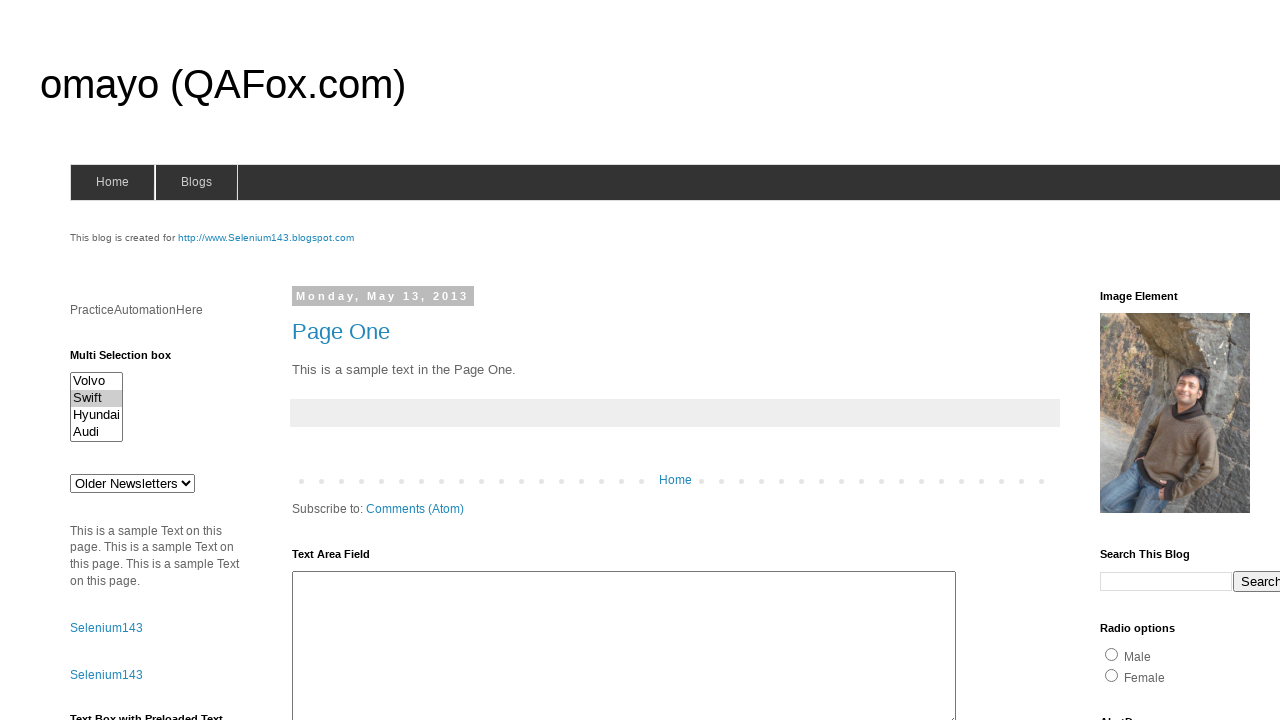

Selected 'Volvo' option by visible text from multi-select dropdown on xpath=//select[@id='multiselect1']
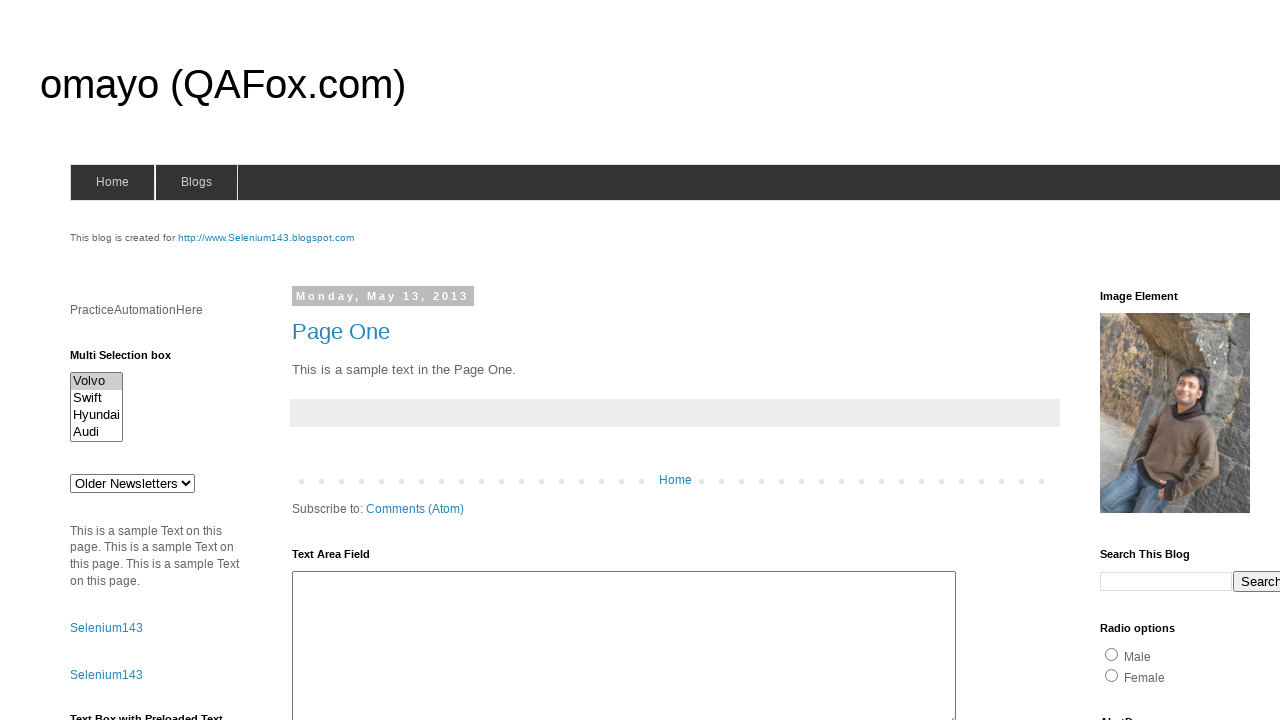

Selected 2nd option by index from single-select dropdown on xpath=//select[@id='drop1']
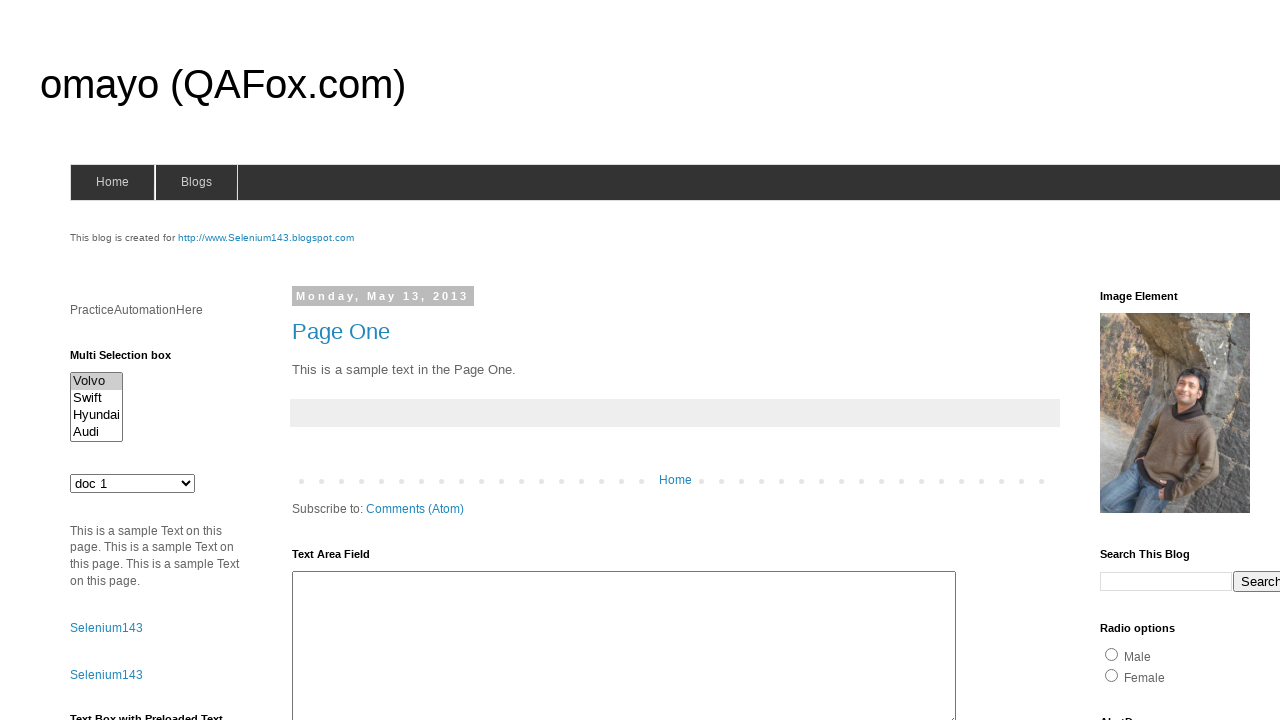

Selected option with value 'jkl' from single-select dropdown on xpath=//select[@id='drop1']
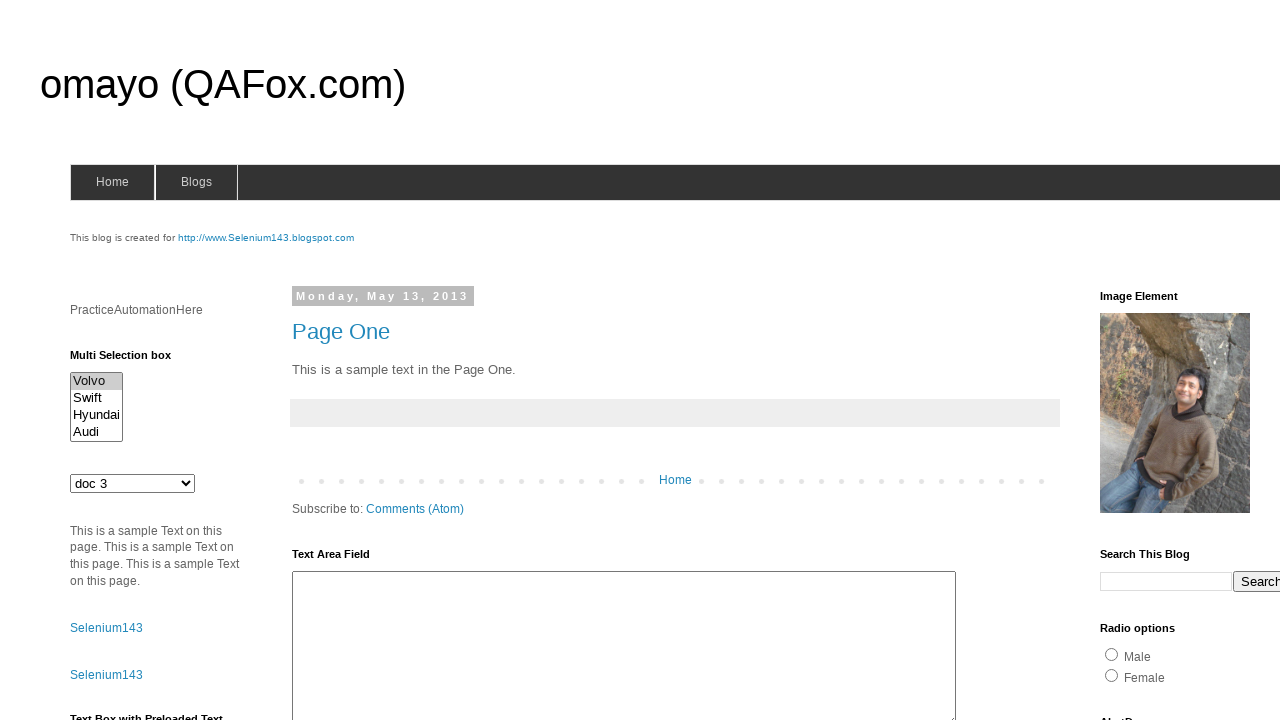

Selected 'doc 4' option by visible text from single-select dropdown on xpath=//select[@id='drop1']
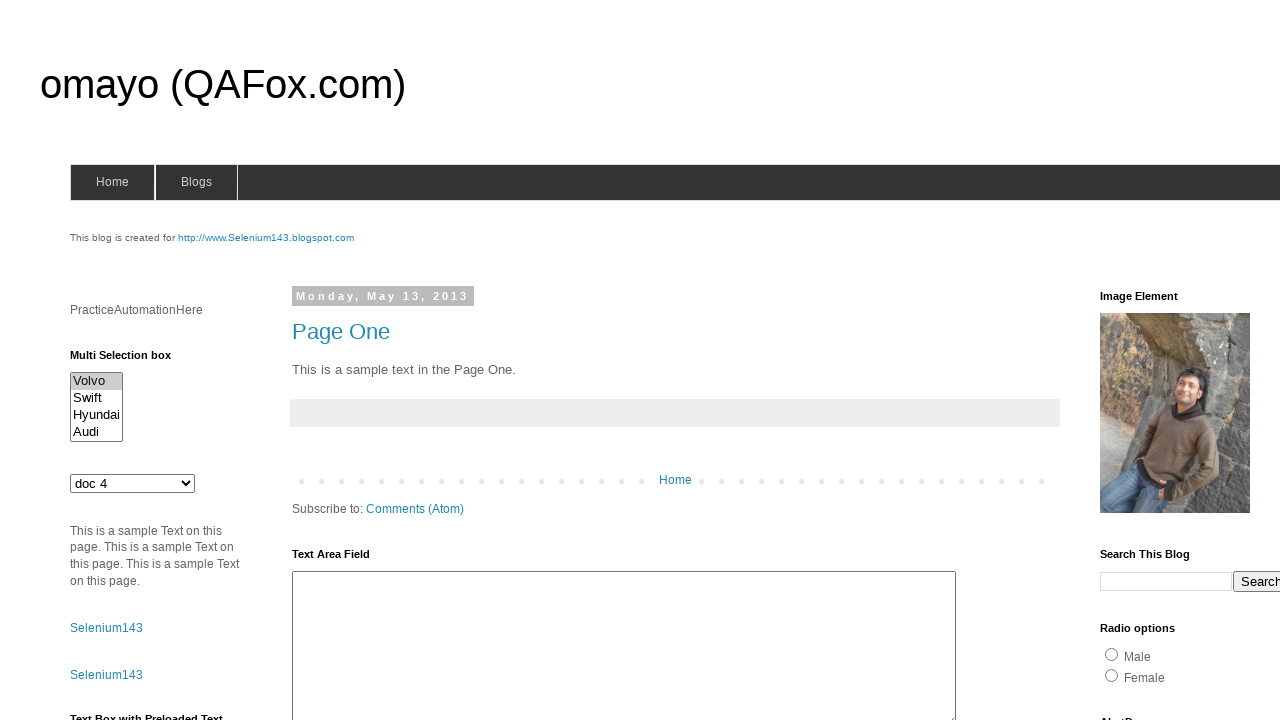

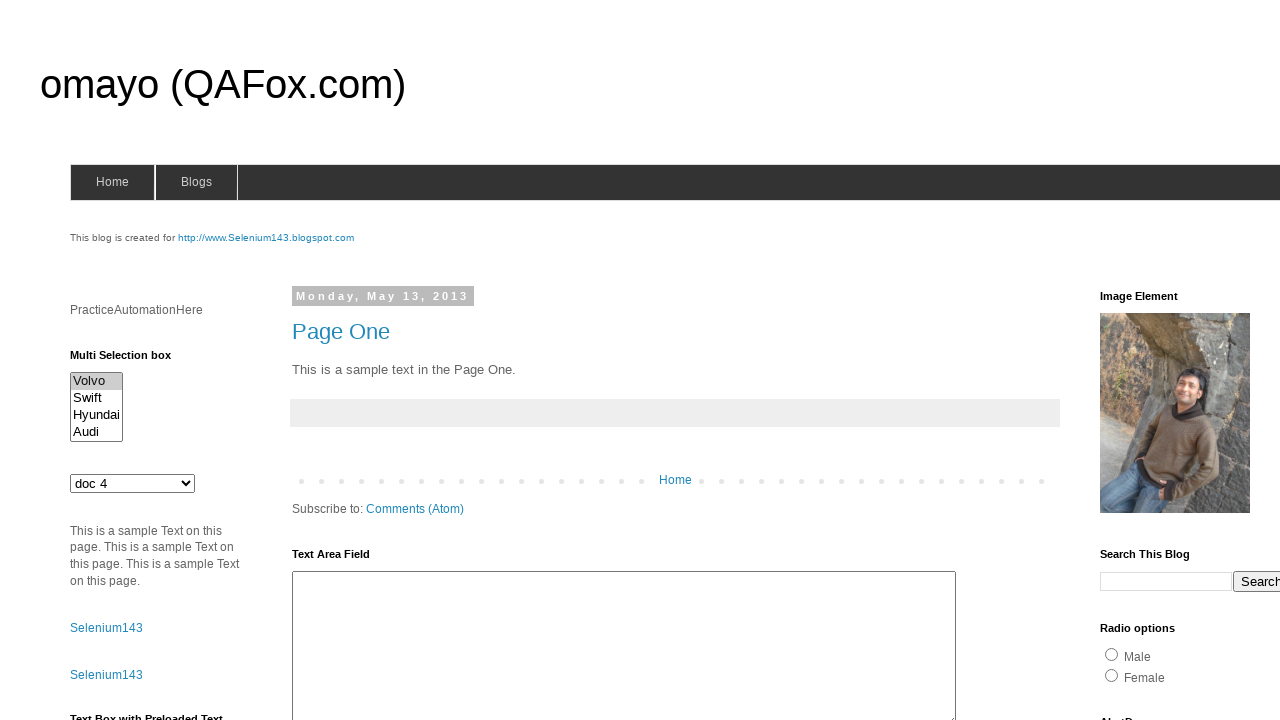